Navigates to OrangeHRM demo site and verifies the page title

Starting URL: https://opensource-demo.orangehrmlive.com/

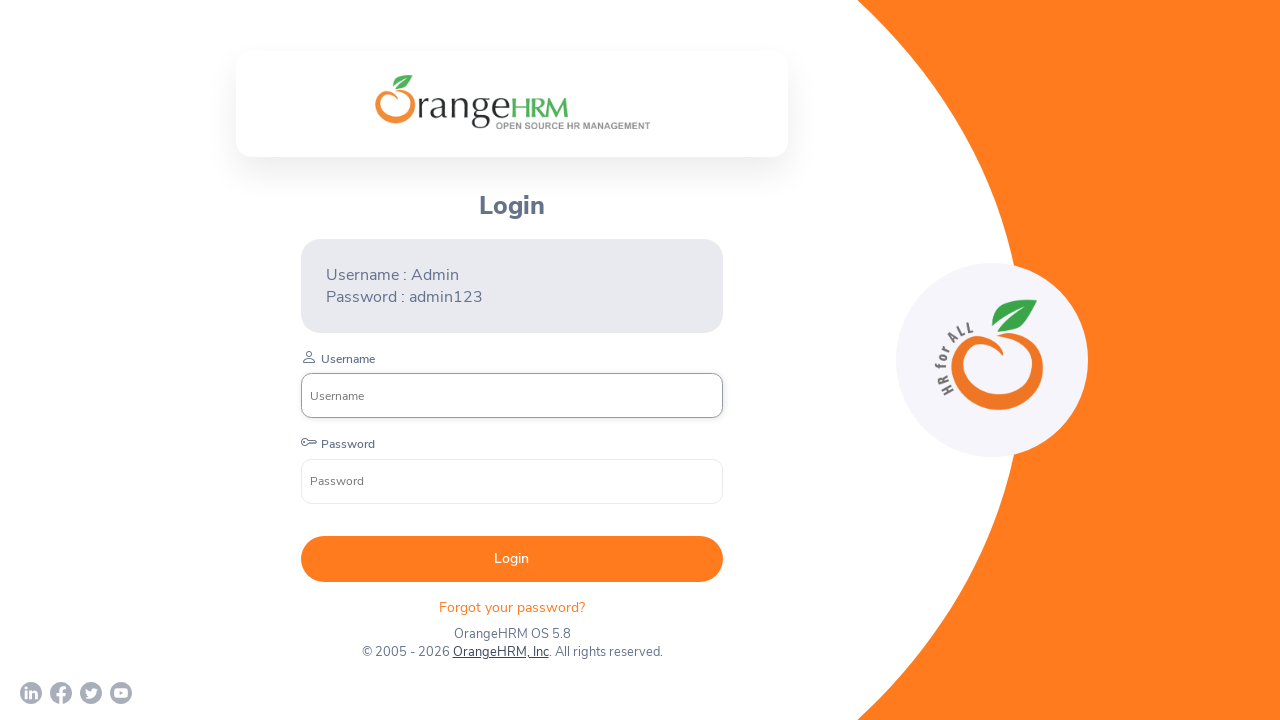

Verified page title is 'OrangeHRM'
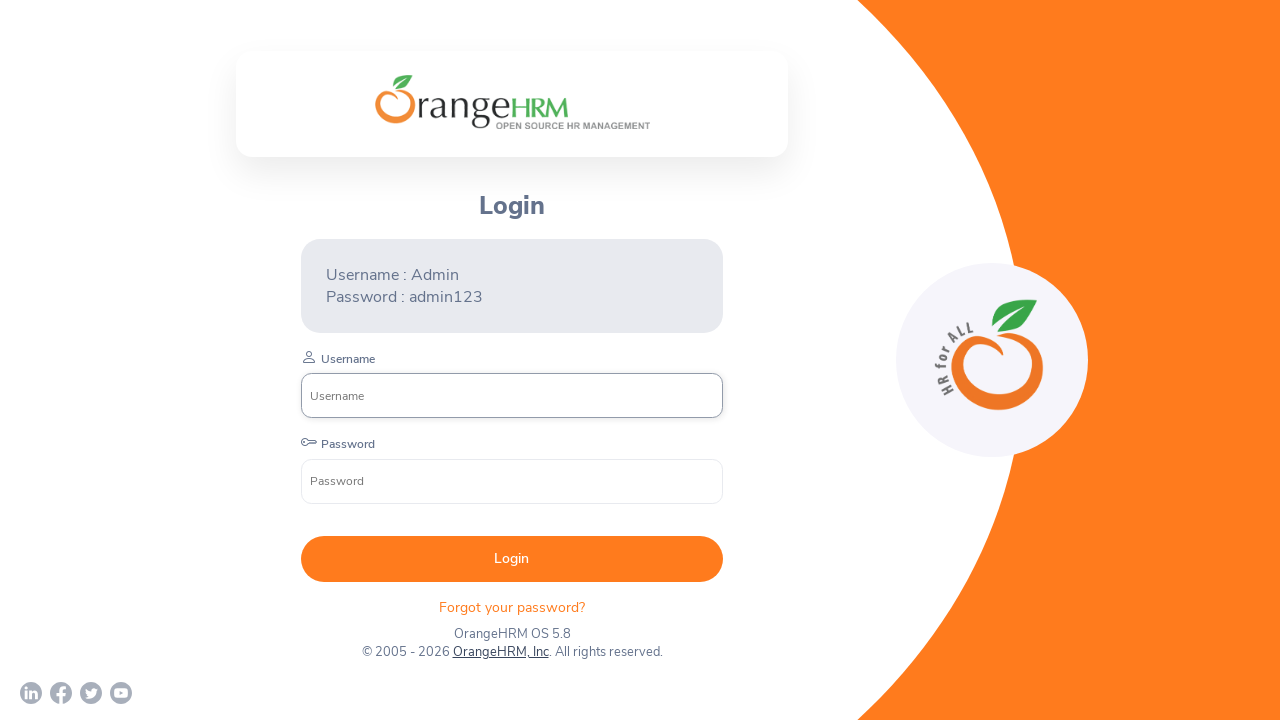

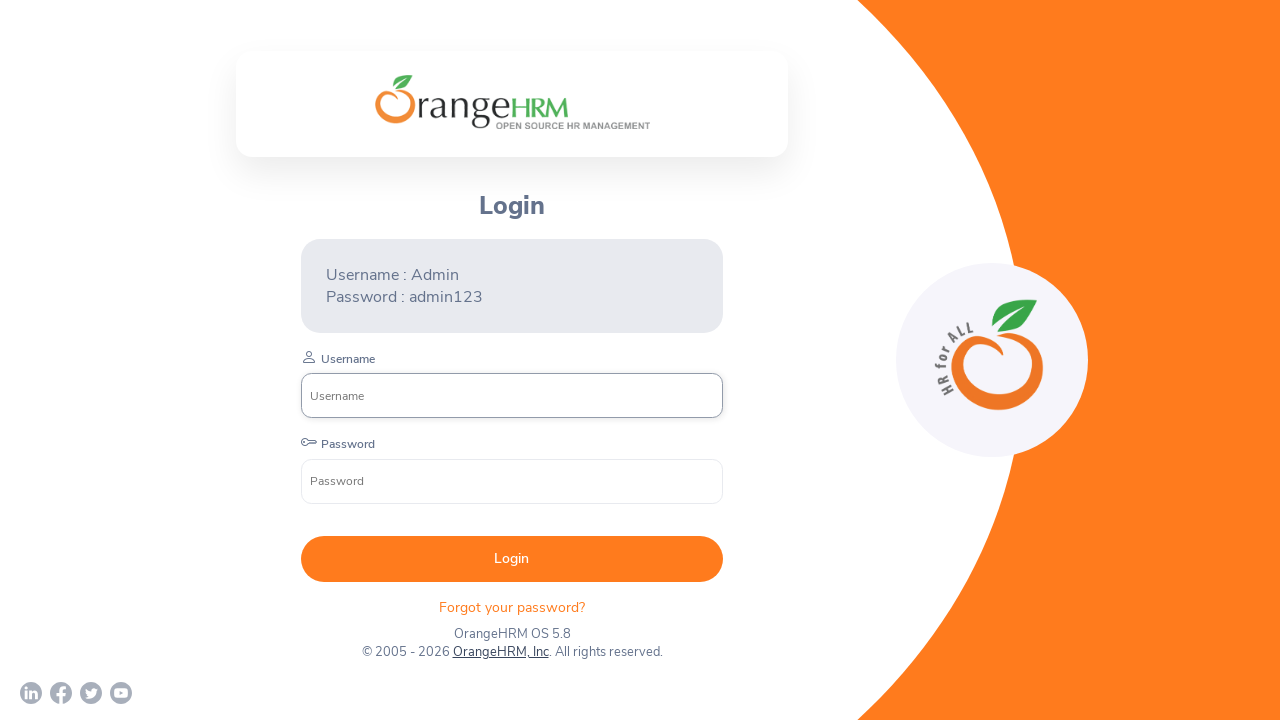